Tests the shopping cart flow on Demoblaze by navigating to a product category, selecting a product, adding it to cart, and viewing the cart to verify the product details.

Starting URL: https://www.demoblaze.com/

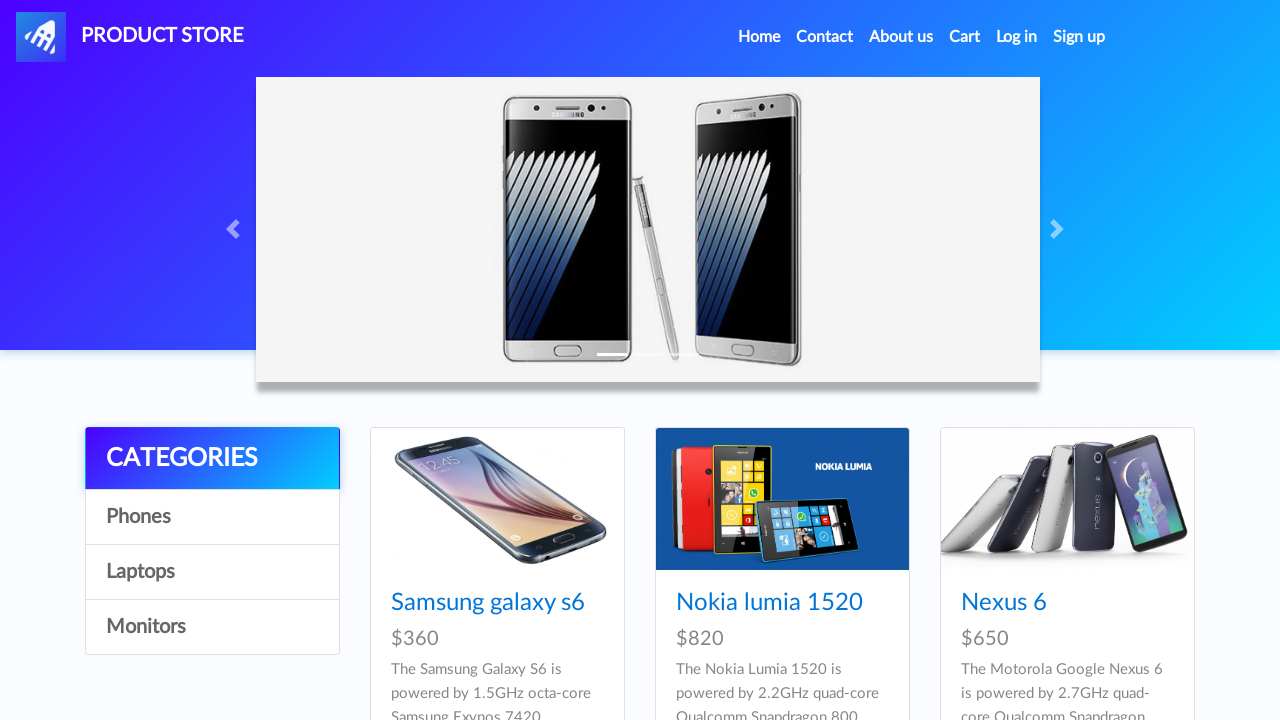

Page loaded with networkidle state
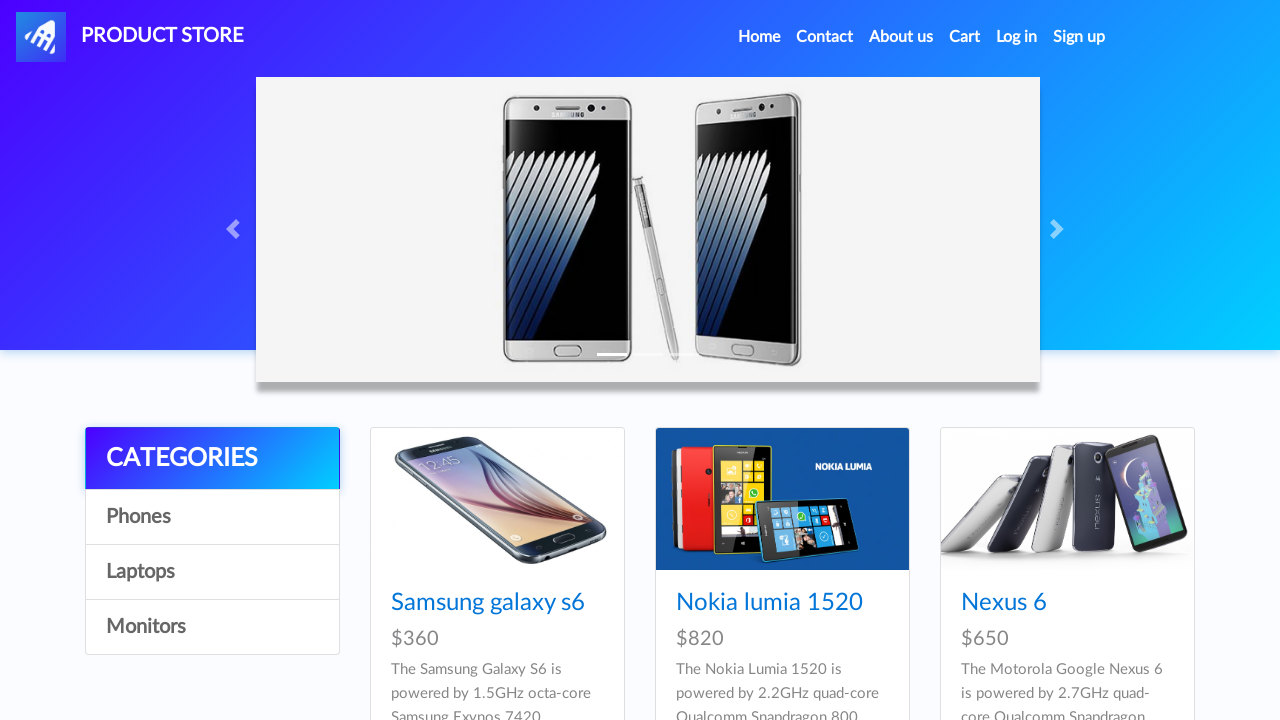

Clicked on Laptops category at (212, 572) on xpath=//html/body/div[5]/div/div[1]/div/a[3]
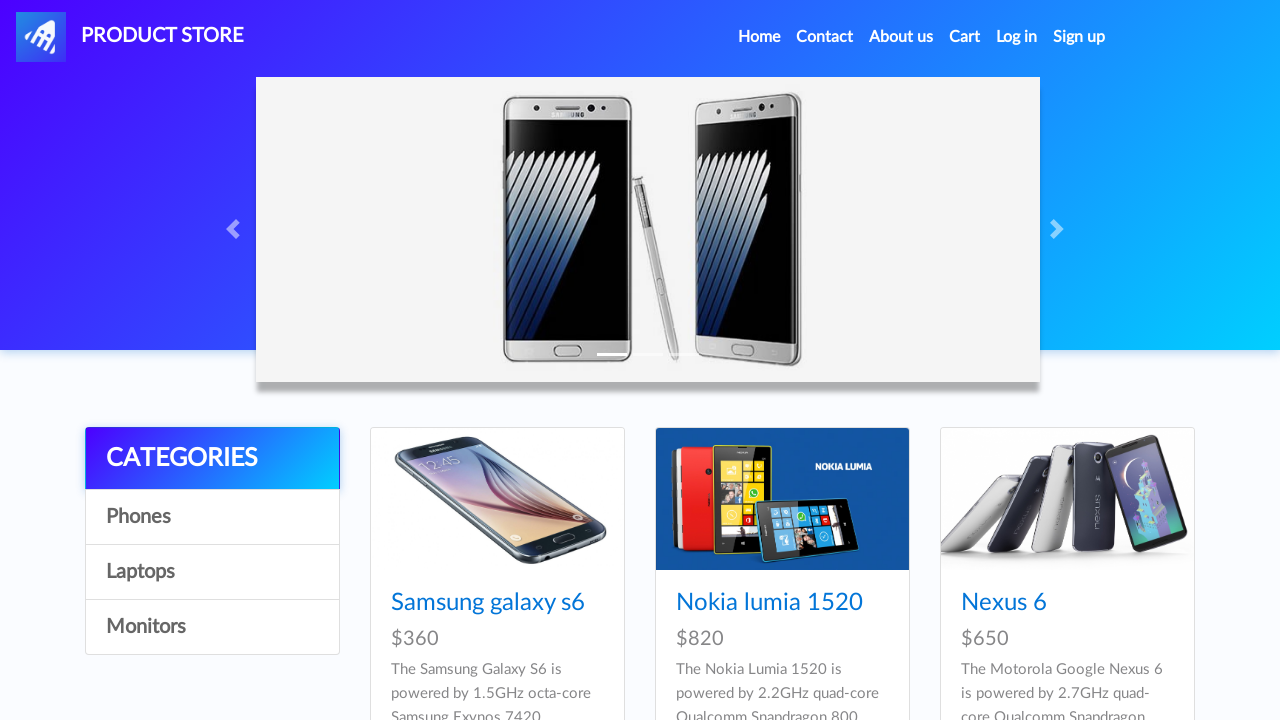

Waited for products to load
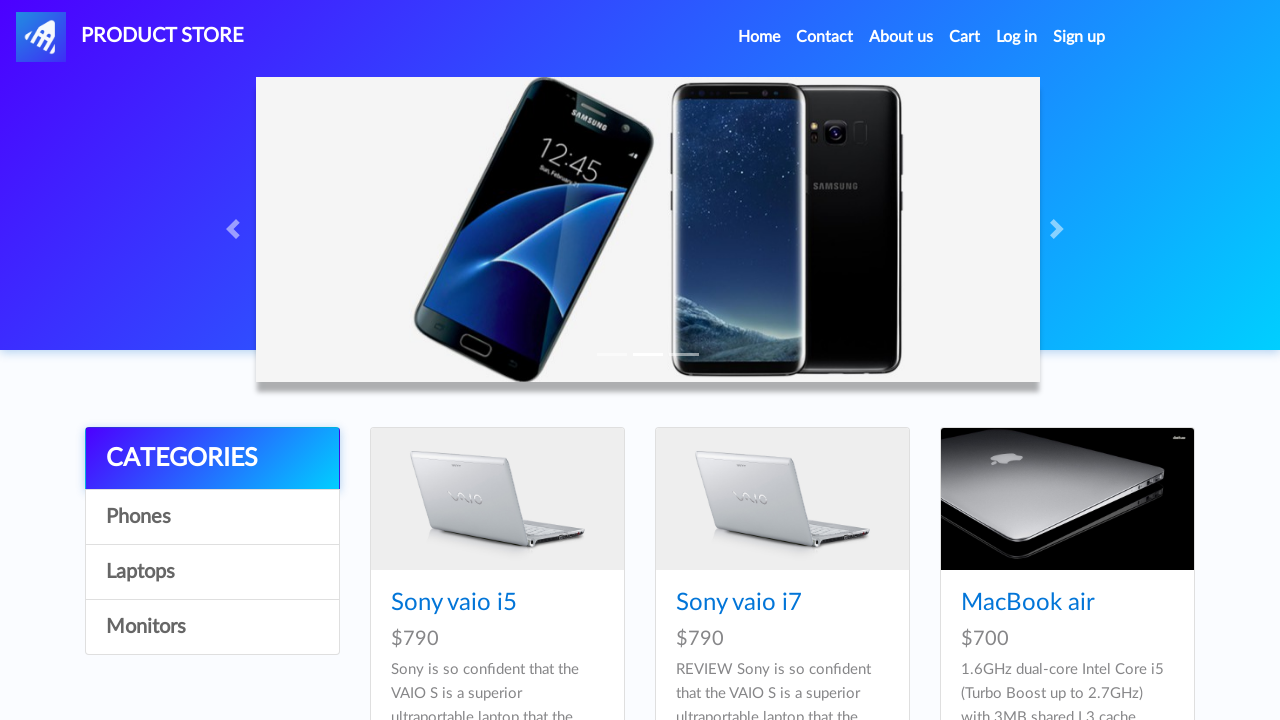

Clicked on the third product in Laptops category at (1028, 603) on xpath=//*[@id='tbodyid']/div[3]/div/div/h4/a
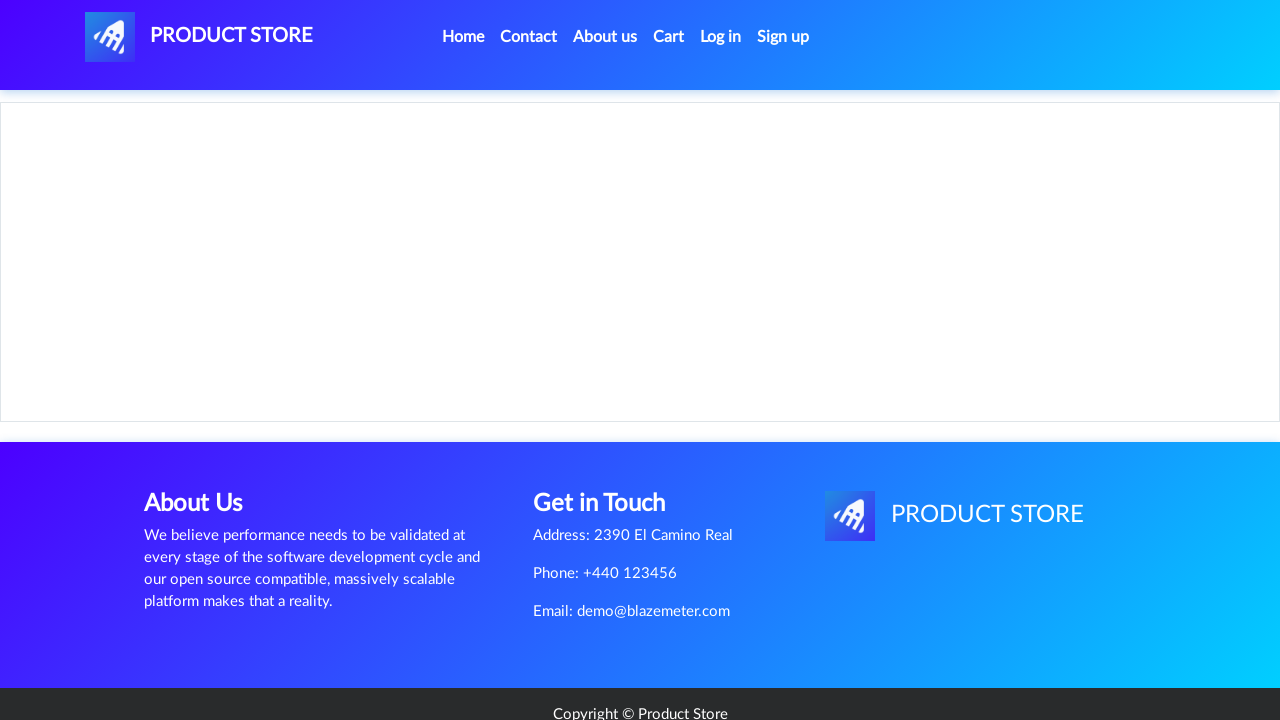

Waited for product details page to load
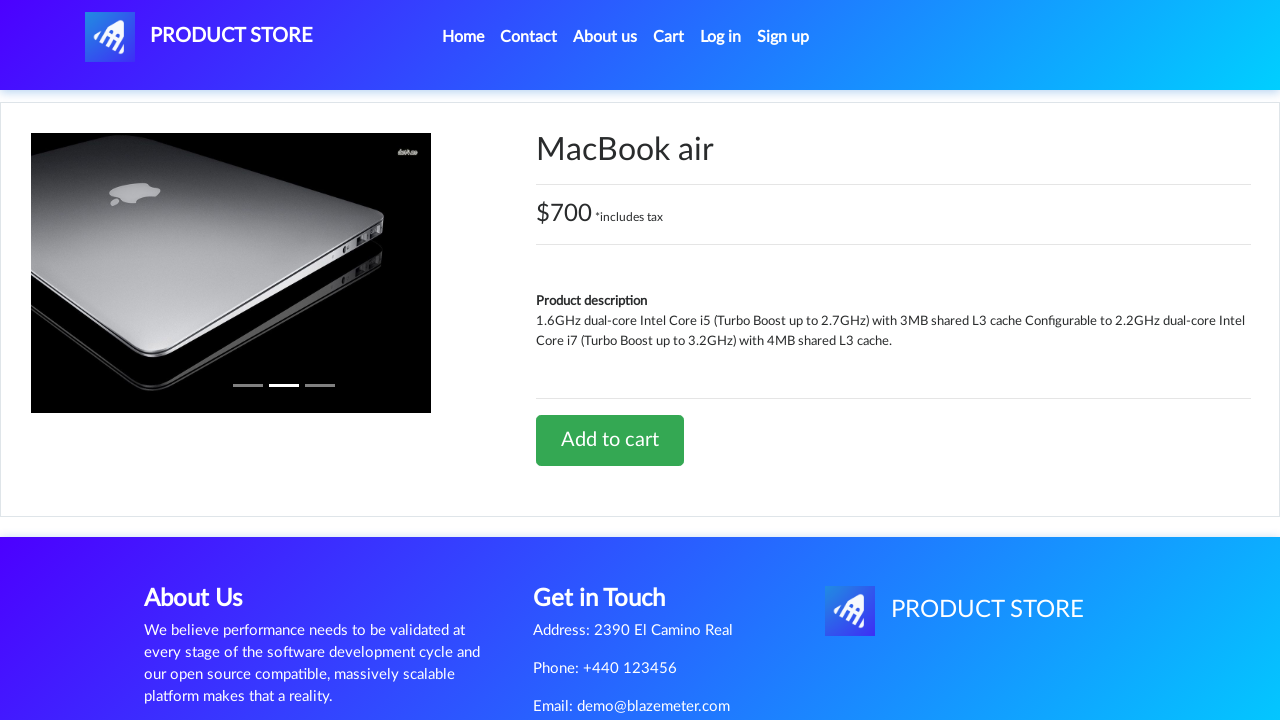

Clicked 'Add to cart' button at (610, 440) on xpath=//*[@id='tbodyid']/div[2]/div/a
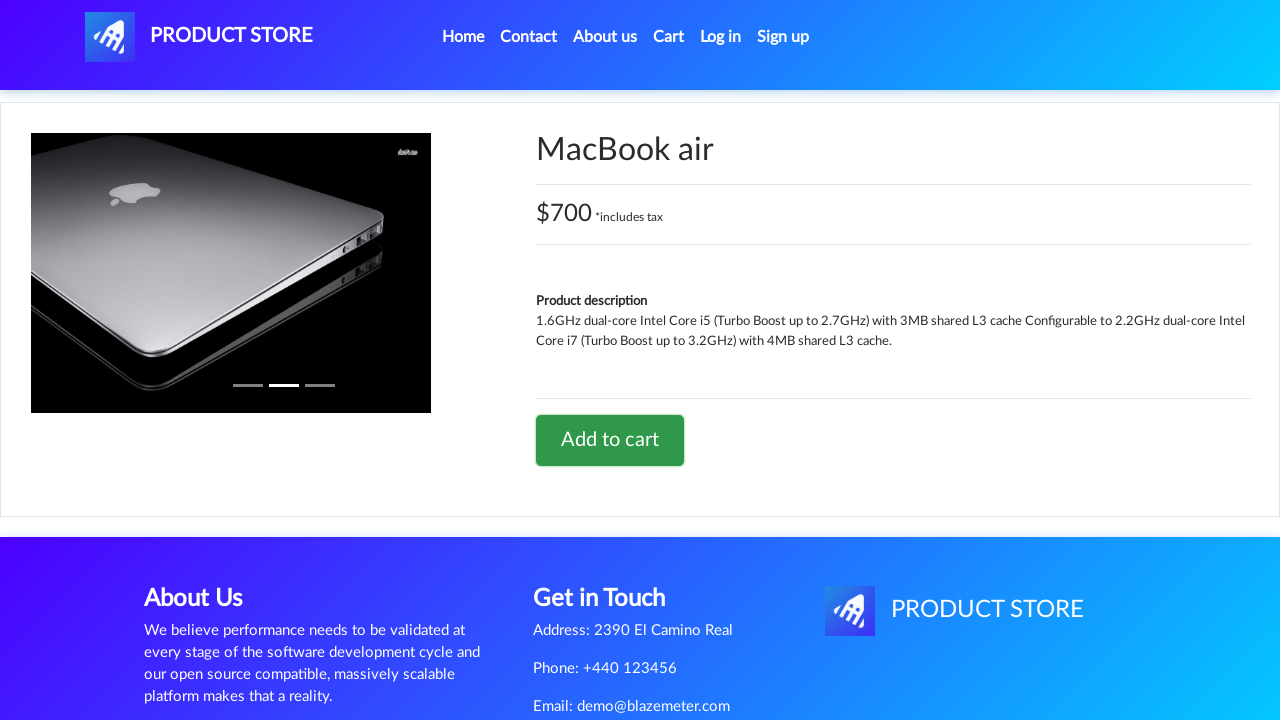

Waited for alert dialog to appear
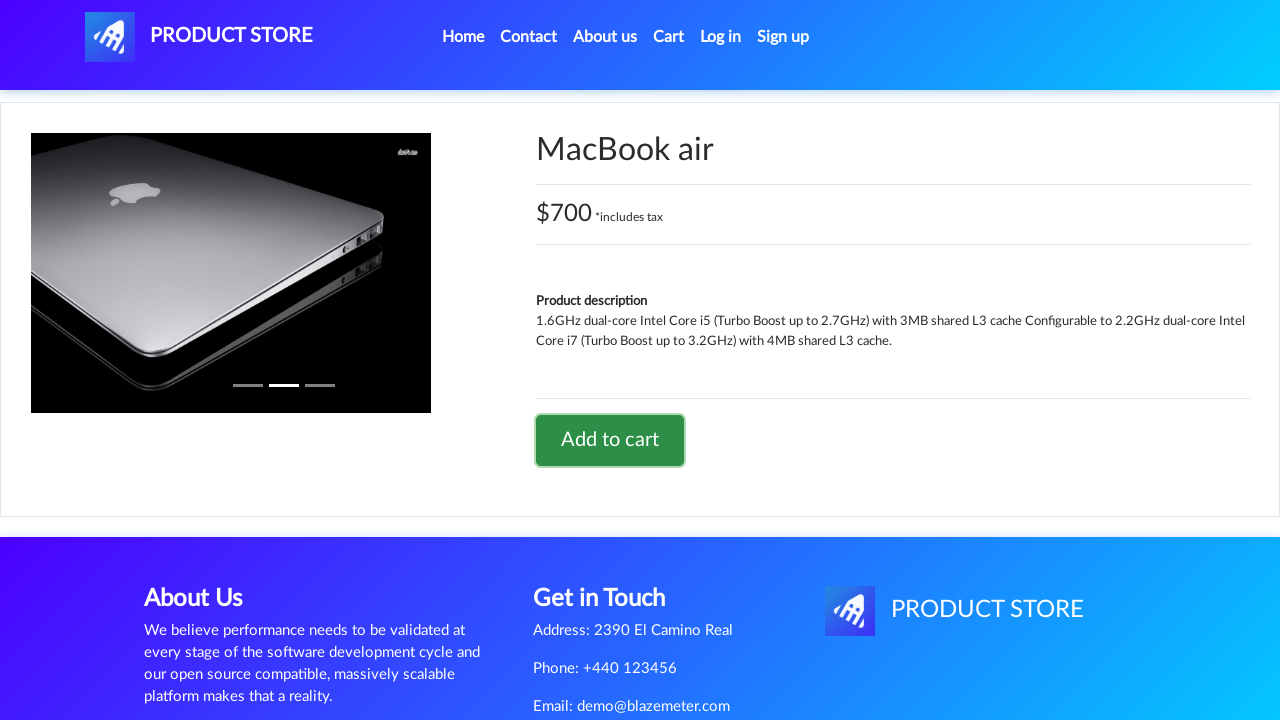

Set up dialog handler to accept alerts
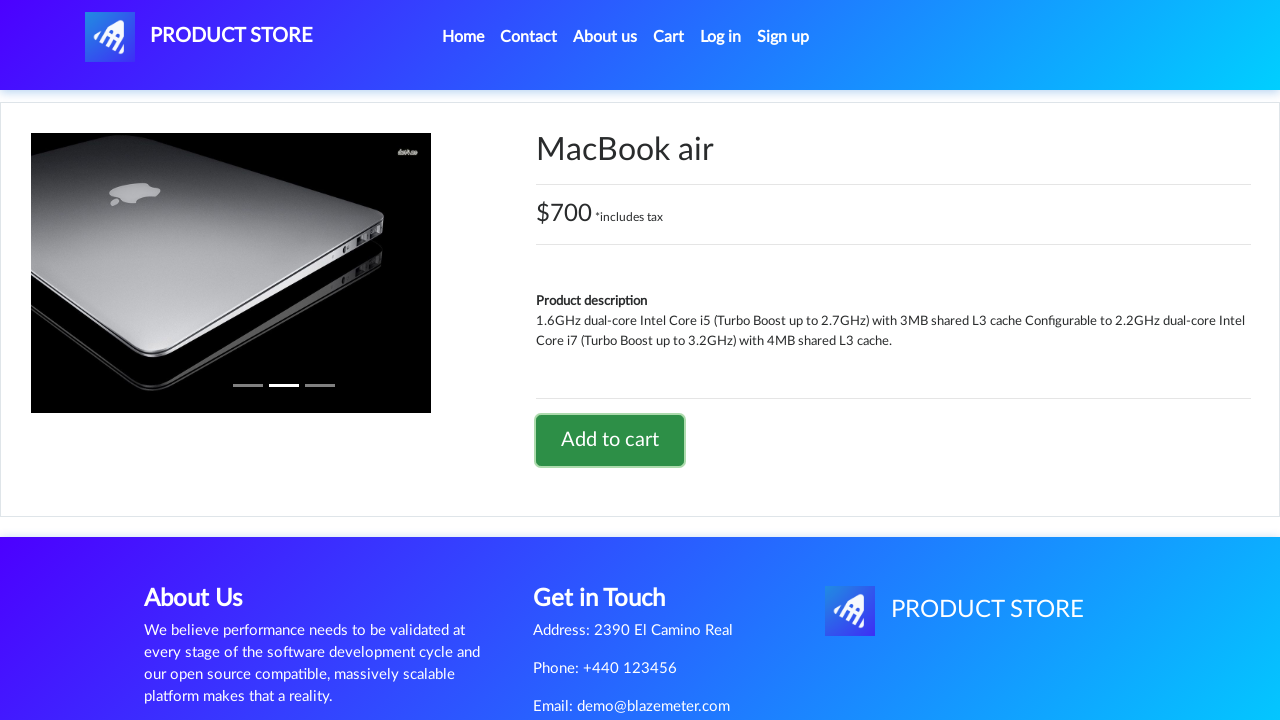

Waited after accepting alert
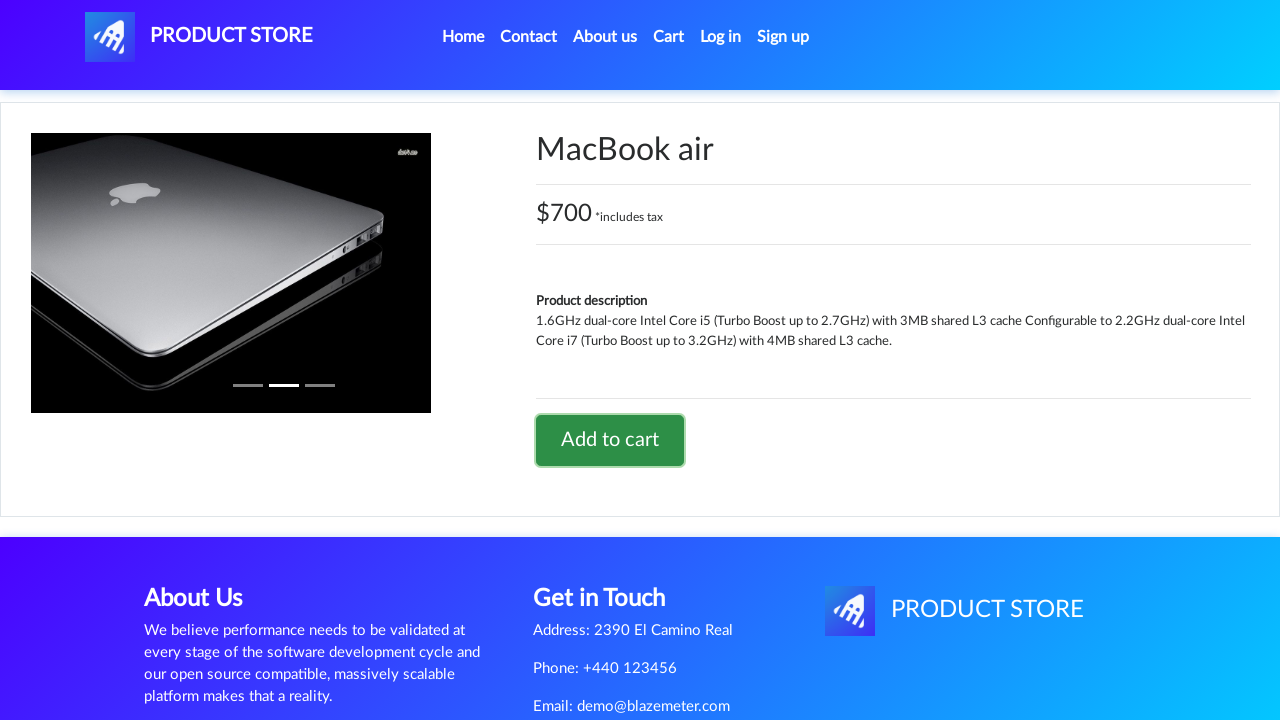

Clicked on Cart link in navigation at (669, 37) on #cartur
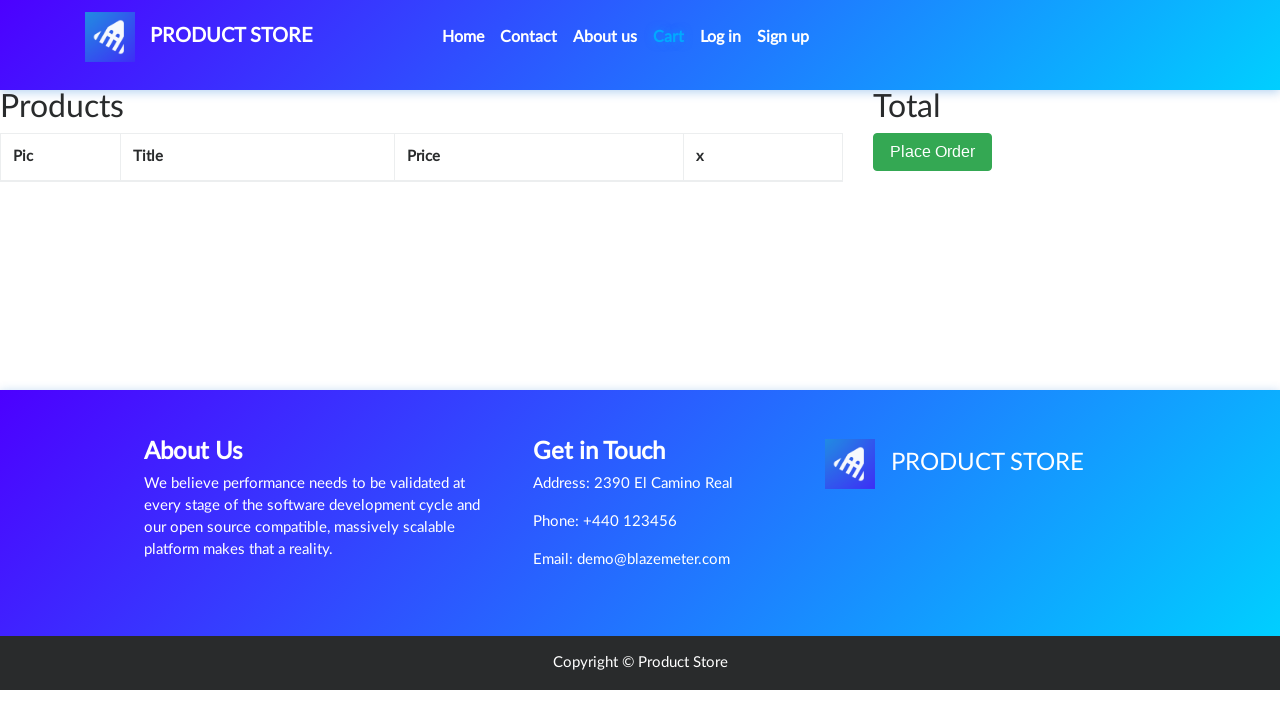

Cart page loaded and product row is visible
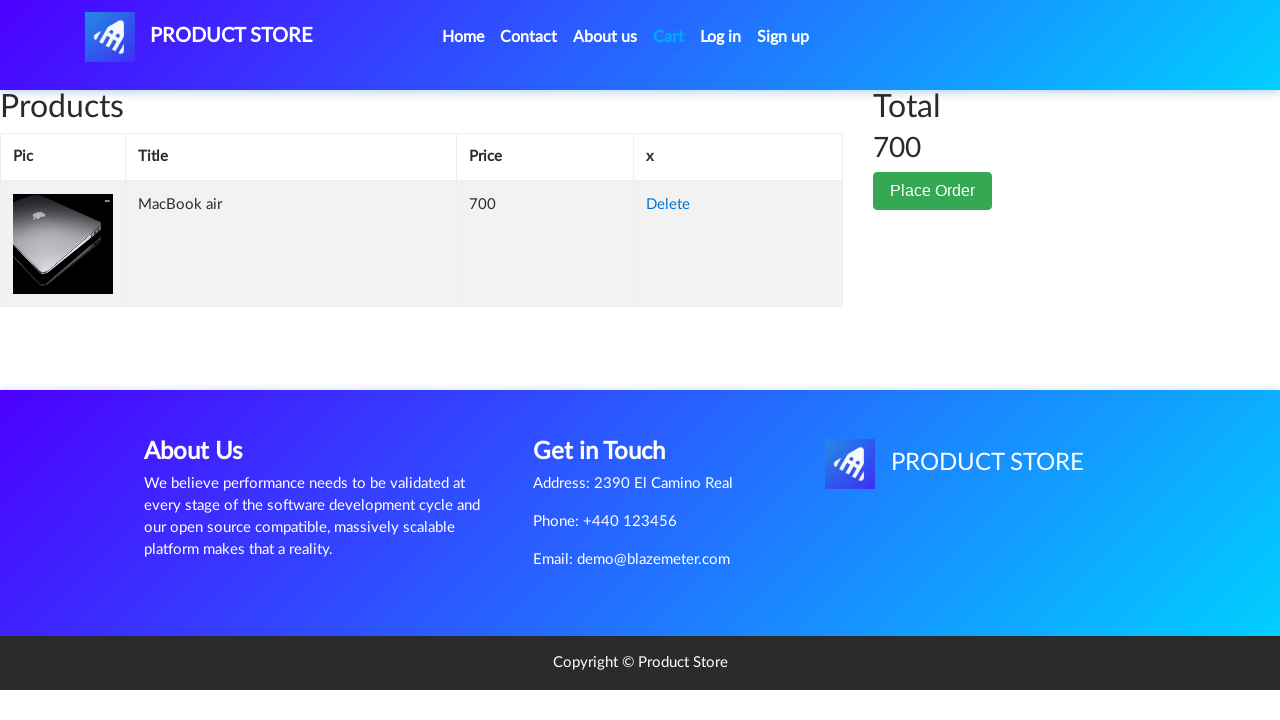

Retrieved product name from cart: MacBook air
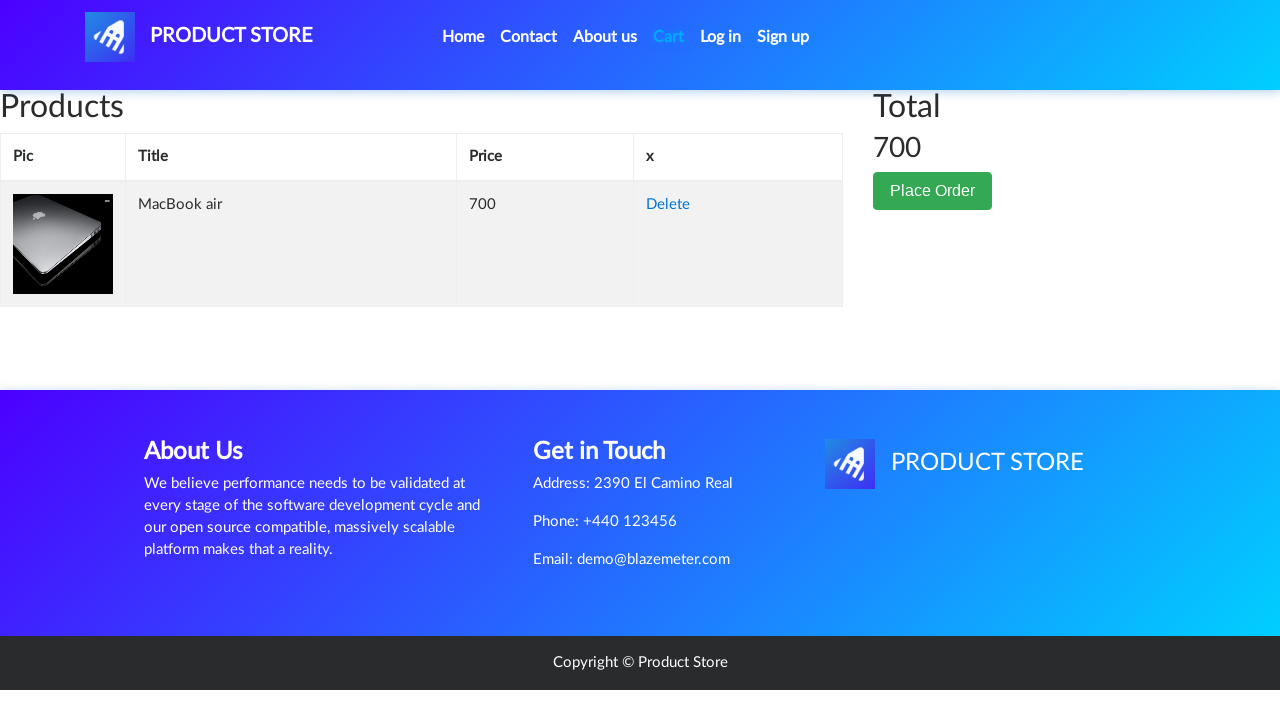

Retrieved product price from cart: 700
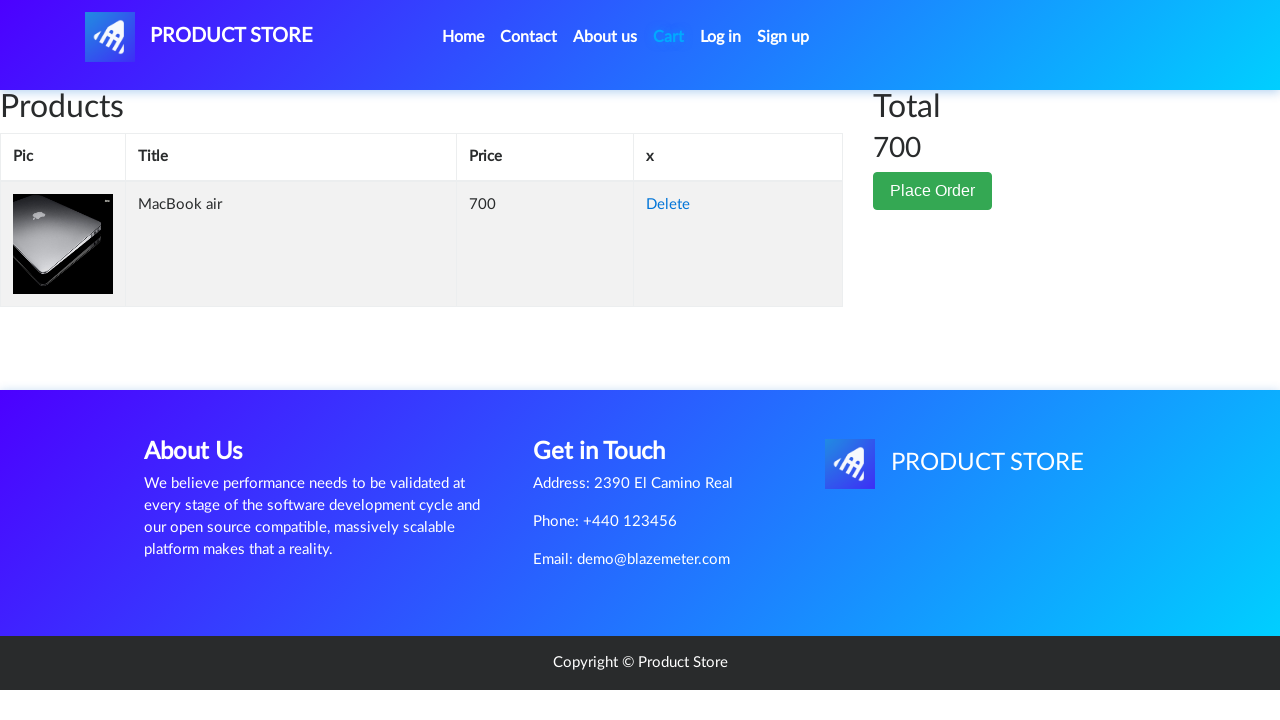

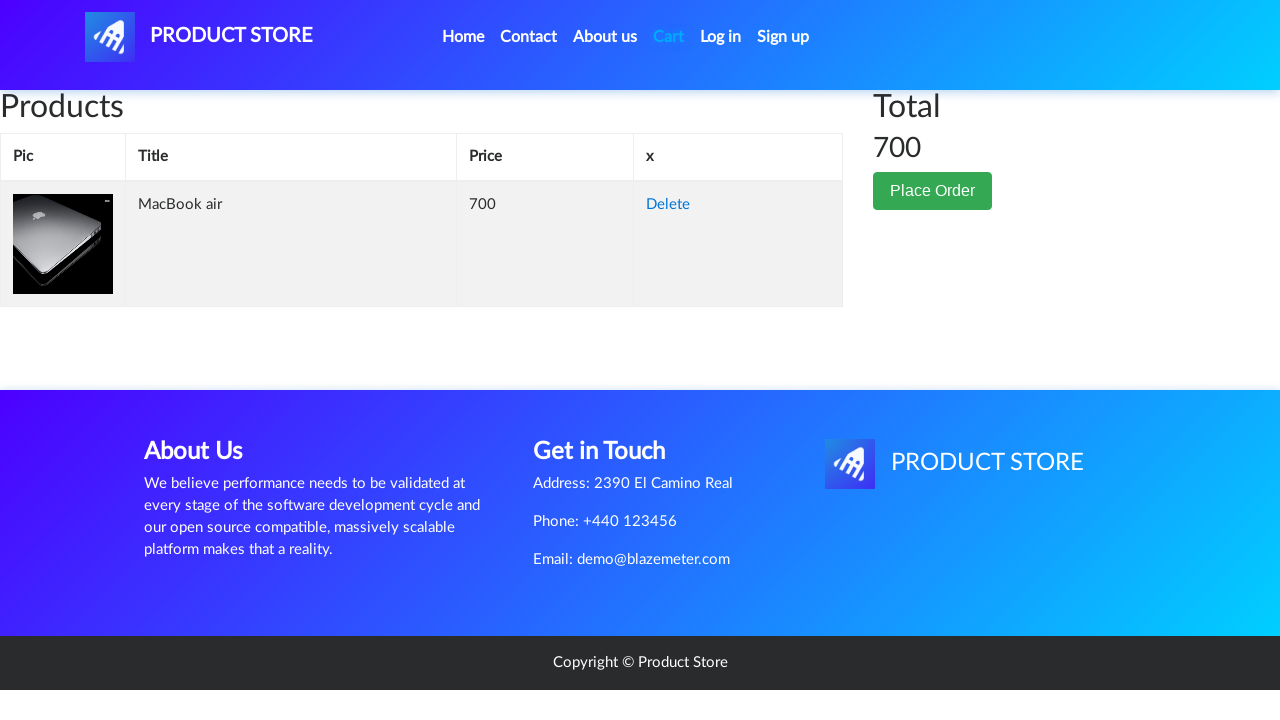